Tests navigation functionality by clicking through navigation links (Next, Previous, and page numbers) and verifying the page content contains expected text.

Starting URL: https://bonigarcia.dev/selenium-webdriver-java/

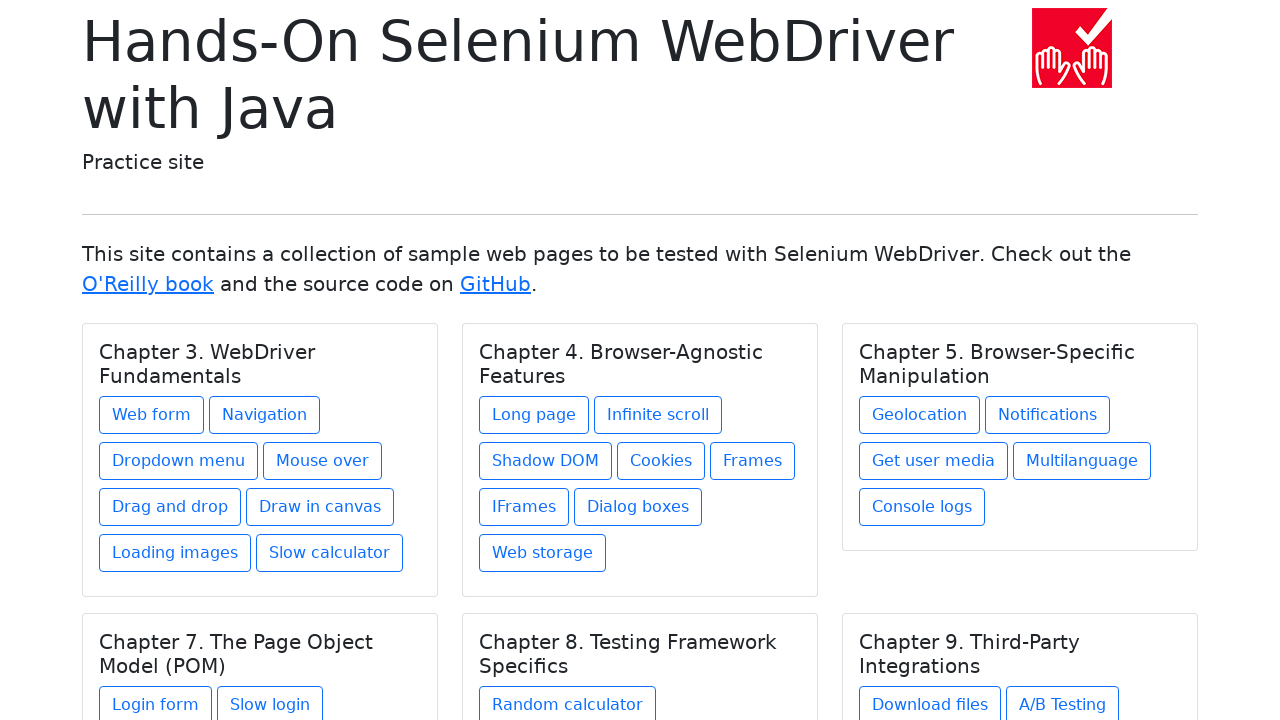

Clicked on Navigation link at (264, 415) on xpath=//a[text()='Navigation']
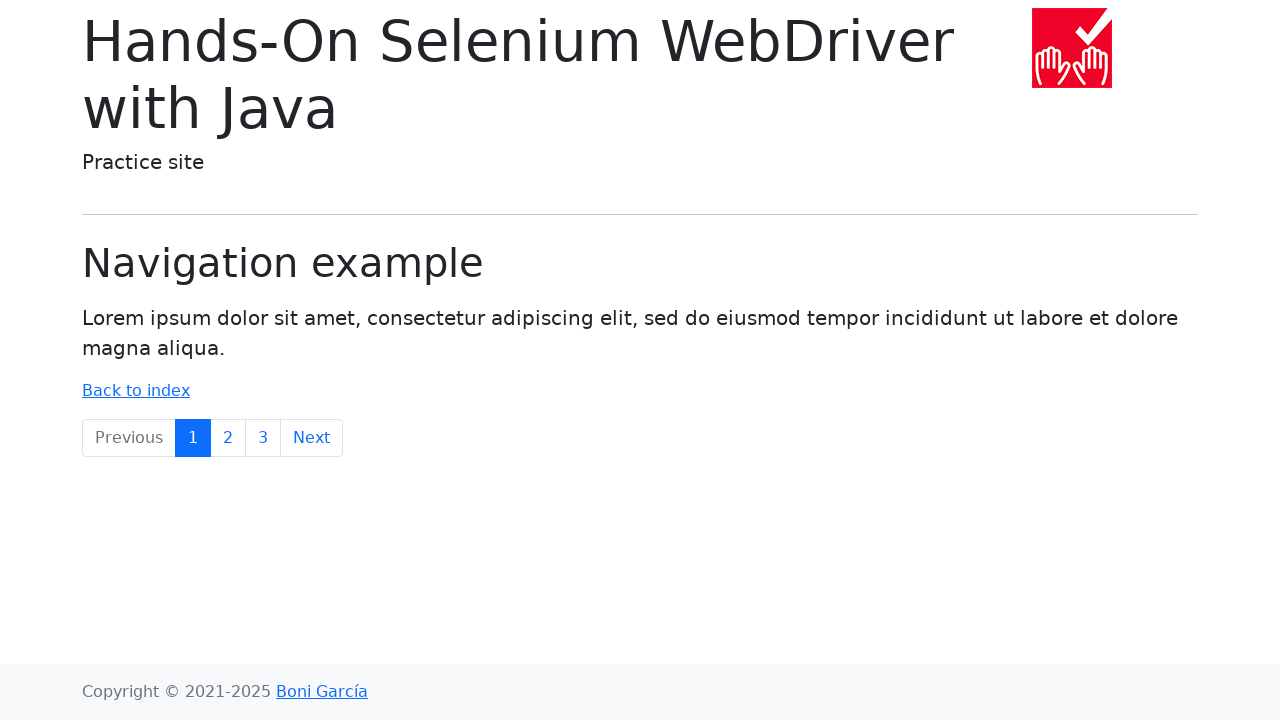

Clicked on Next link at (312, 438) on xpath=//a[text()='Next']
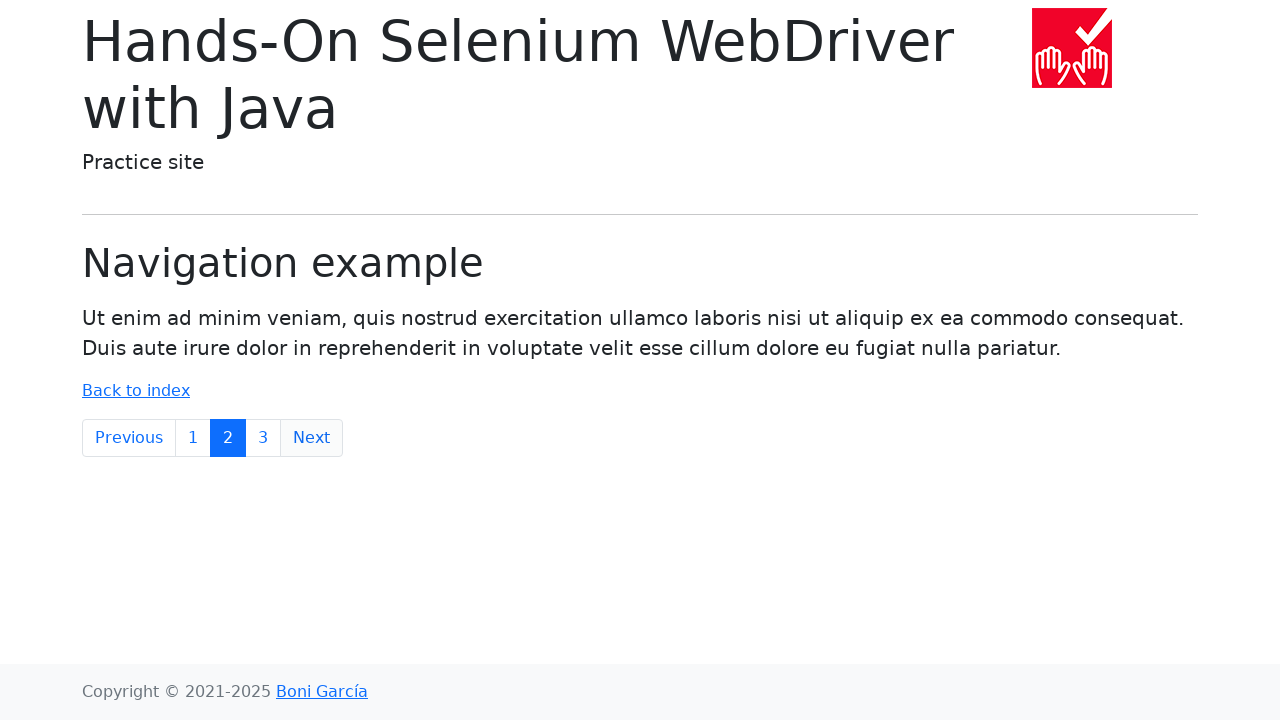

Clicked on page number 3 at (263, 438) on xpath=//a[text()='3']
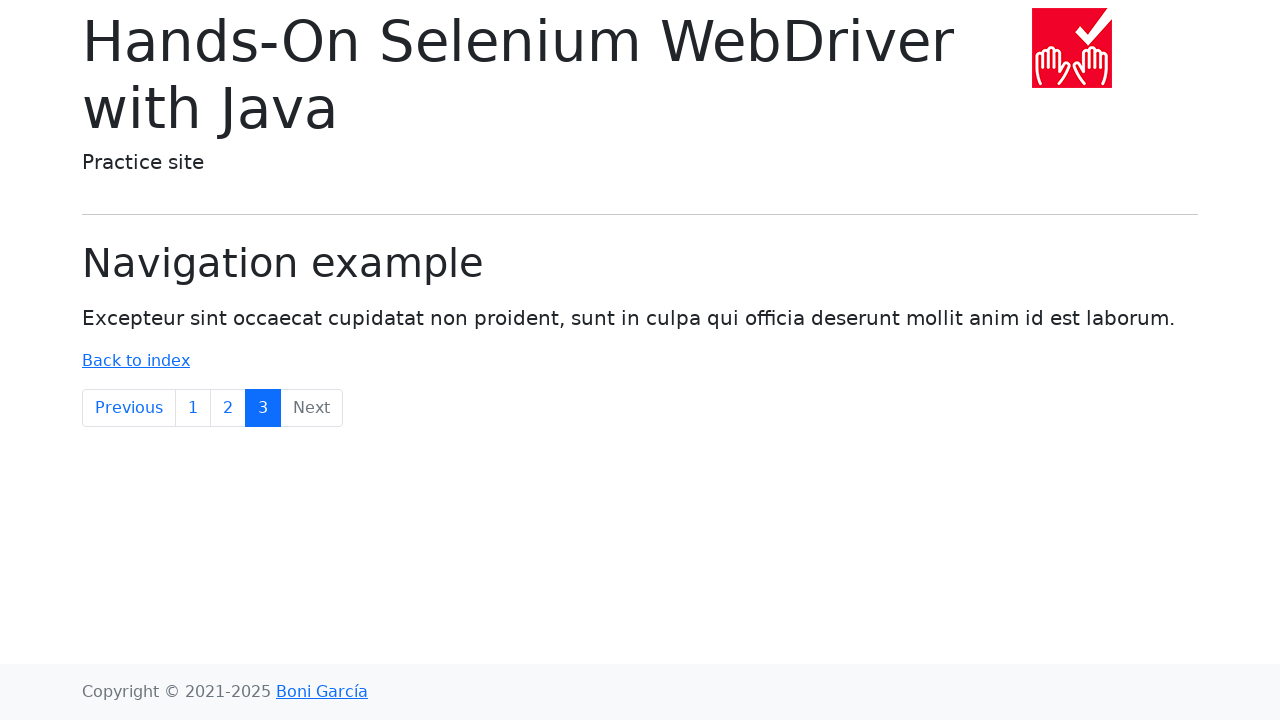

Clicked on page number 2 at (228, 408) on xpath=//a[text()='2']
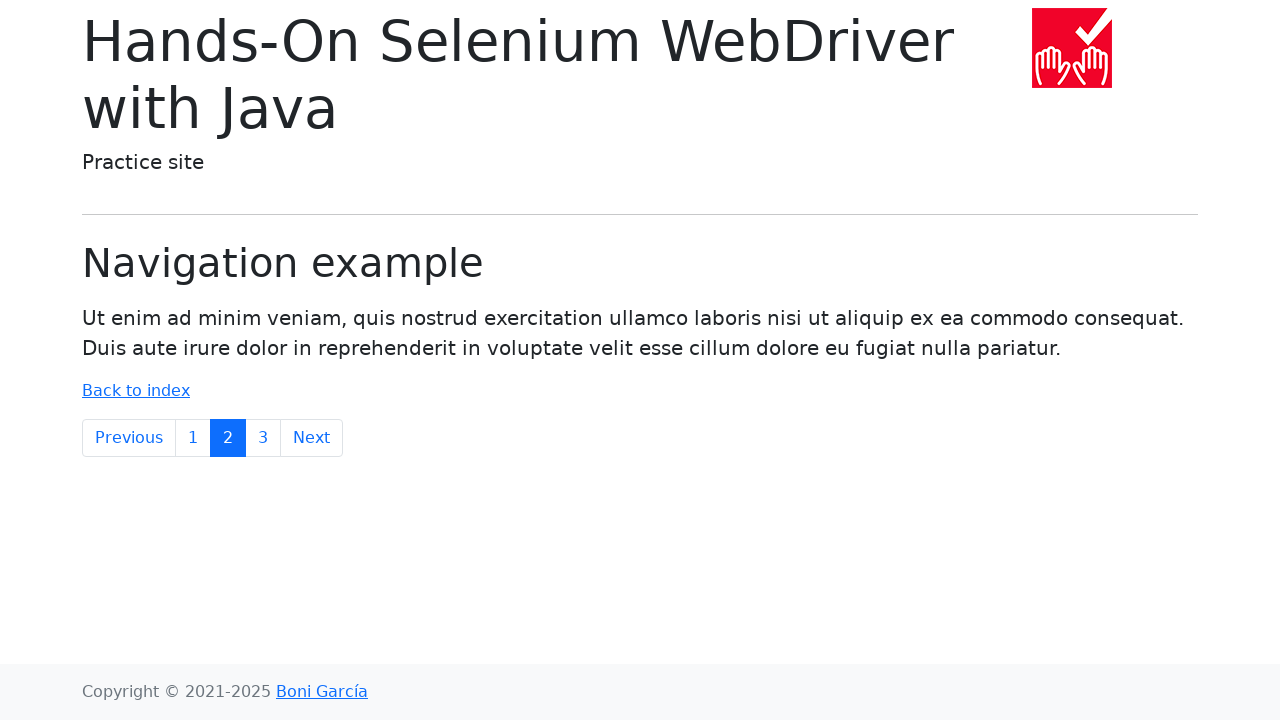

Clicked on Previous link at (129, 438) on xpath=//a[text()='Previous']
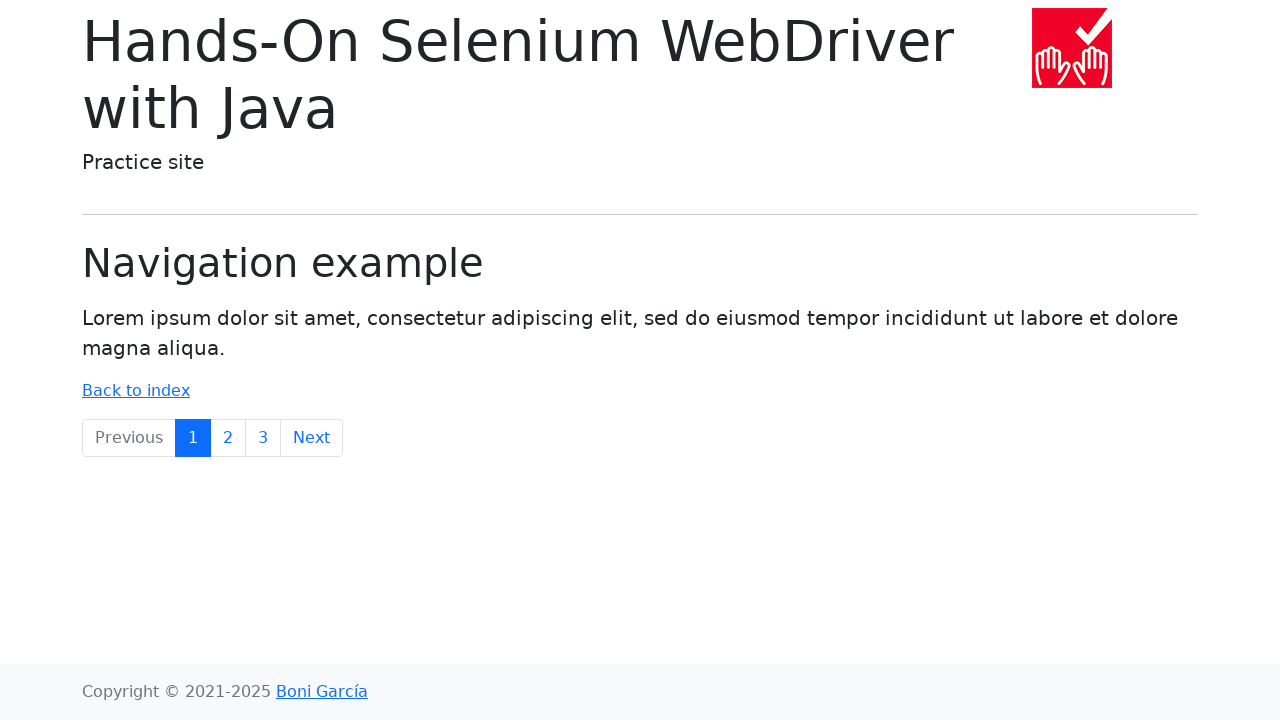

Retrieved body text content
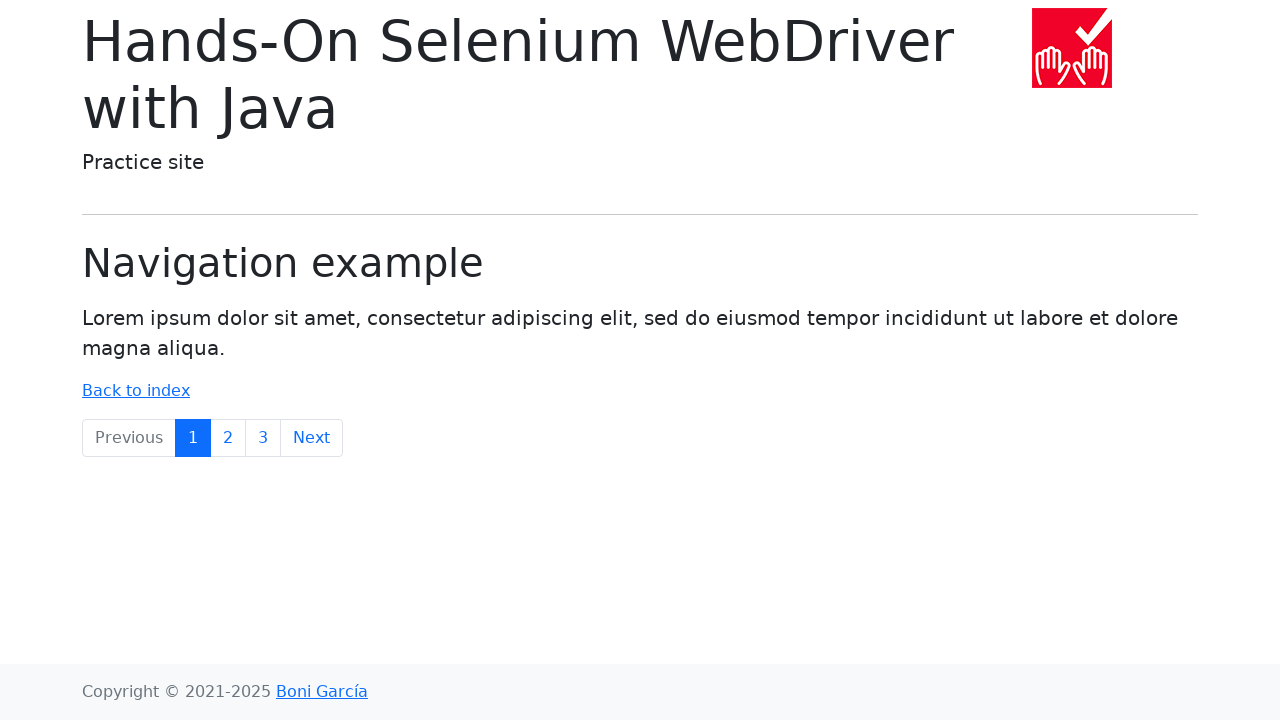

Verified page contains 'Lorem ipsum' text
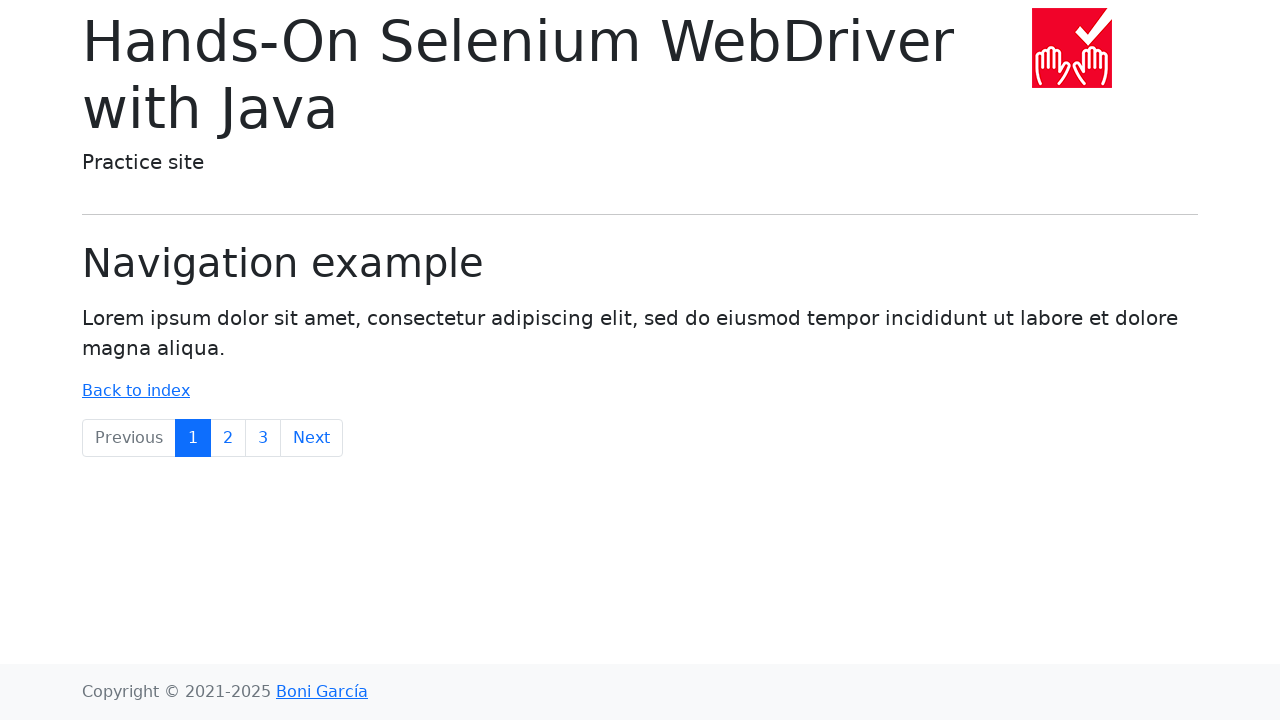

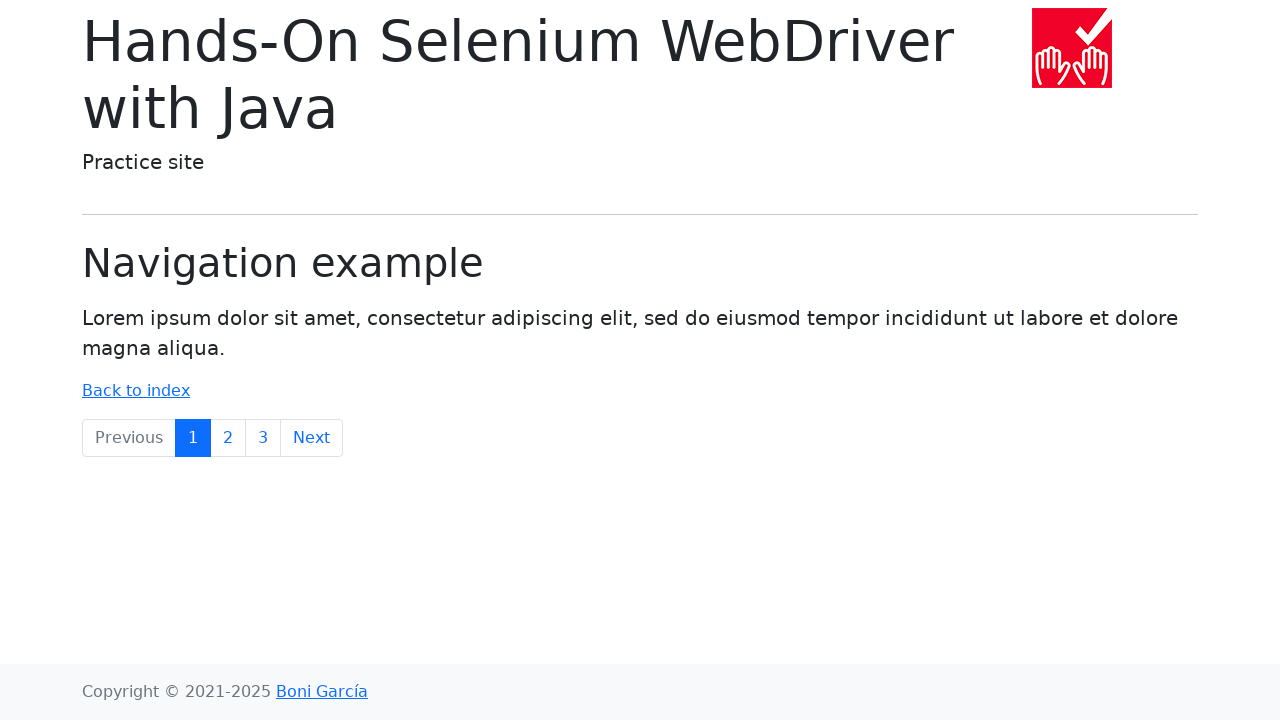